Tests footer navigation links by counting links in different sections, opening each link in the first footer column in a new tab, and verifying all pages load by checking their titles

Starting URL: http://www.qaclickacademy.com/practice.php

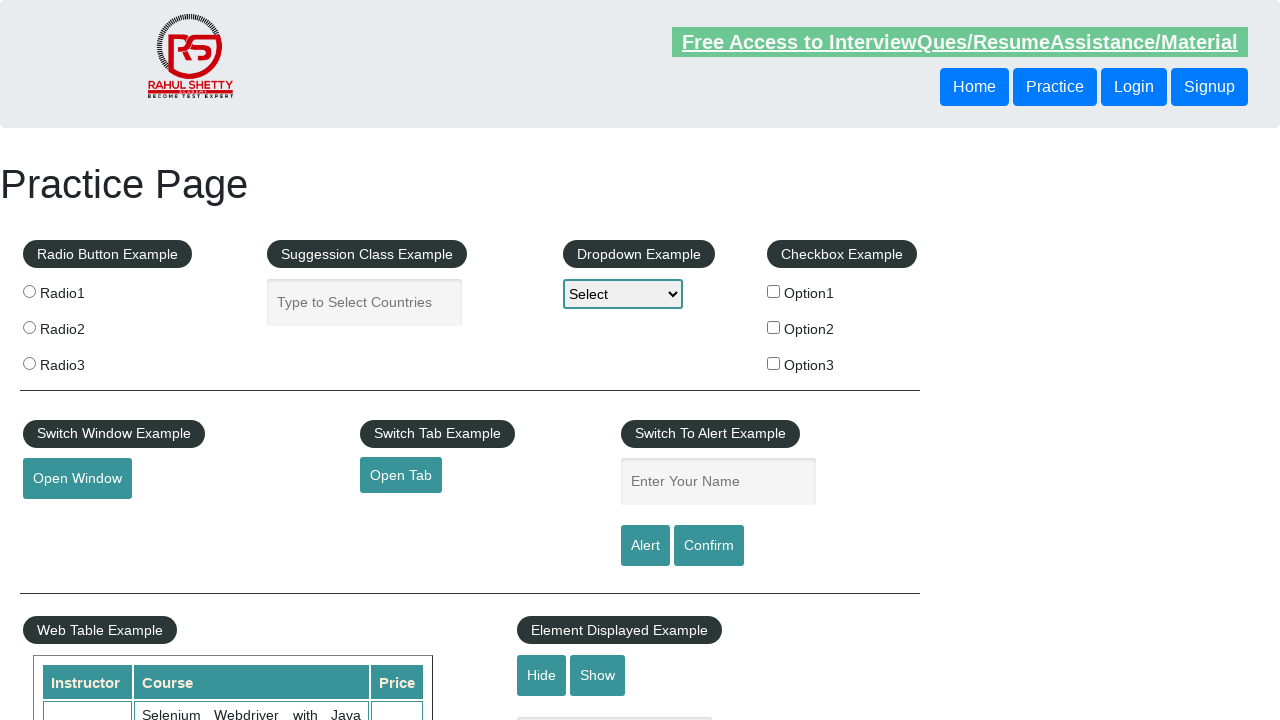

Navigated to QA Click Academy practice page
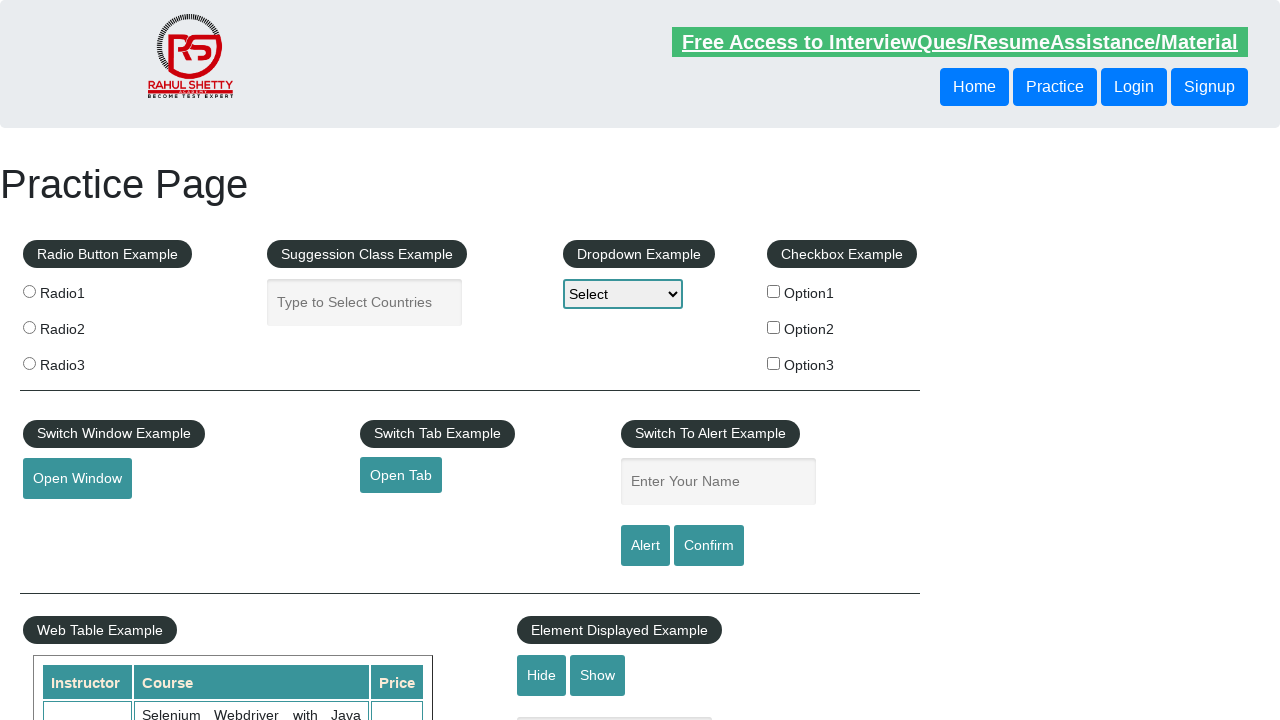

Counted total links on page: 27
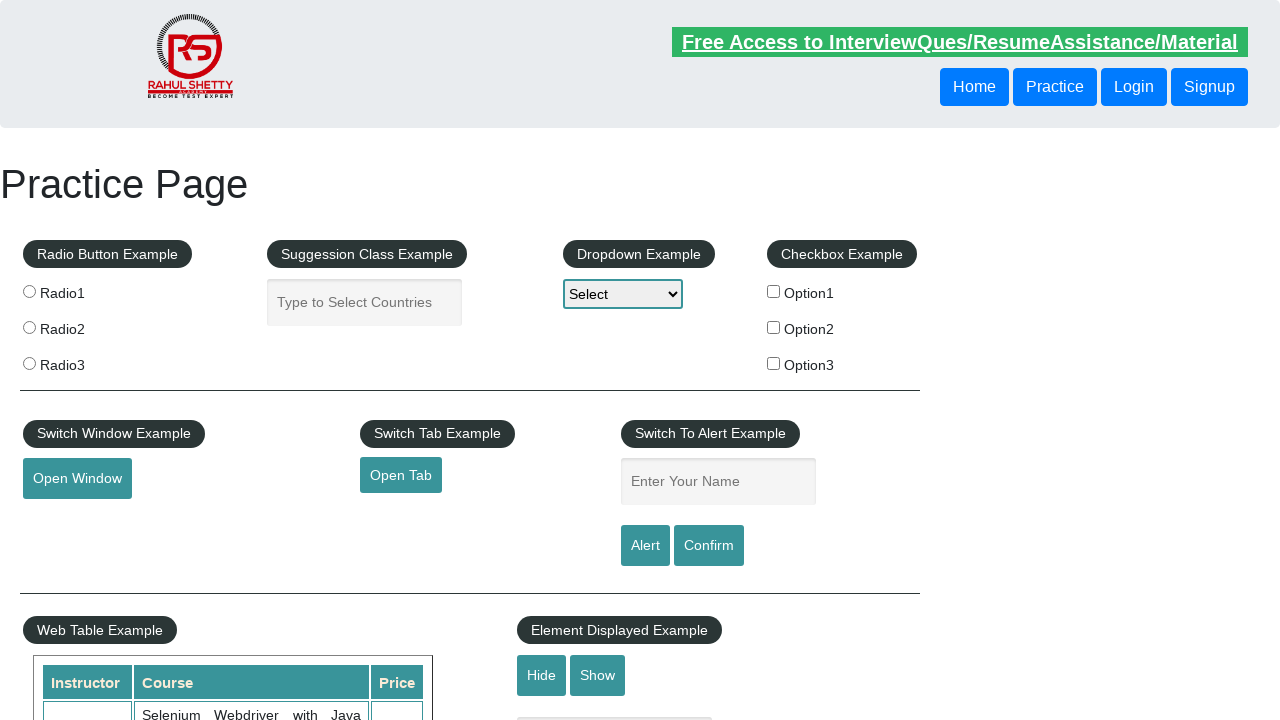

Counted footer links in #gf-BIG section: 20
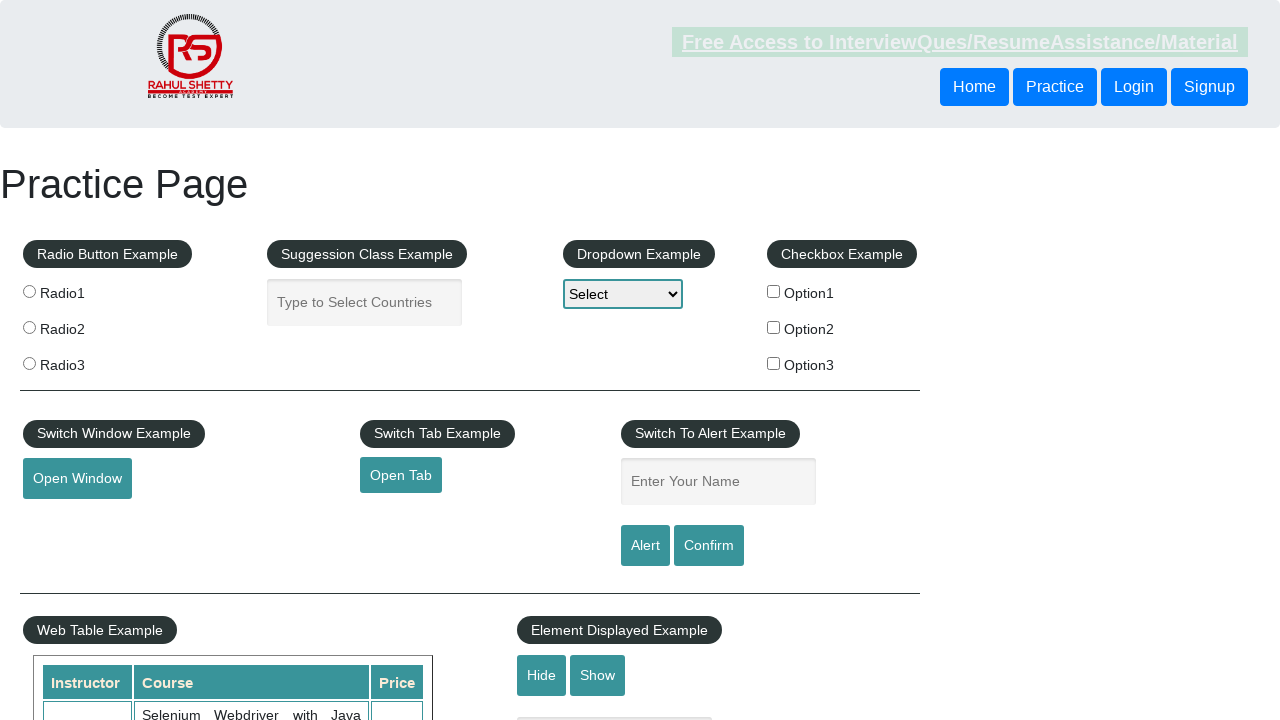

Counted links in first footer column: 5
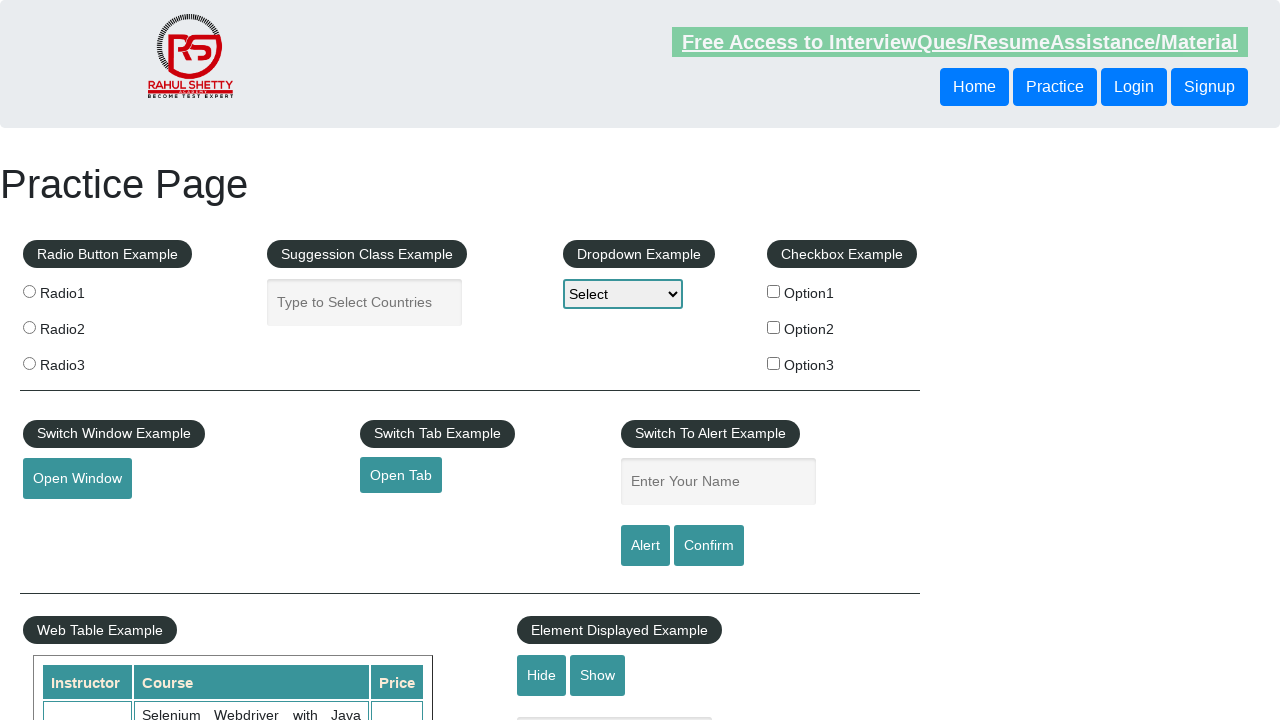

Opened footer link 1 in new tab using Ctrl+Click at (68, 520) on #gf-BIG >> xpath=//table/tbody/tr/td[1]/ul >> a >> nth=1
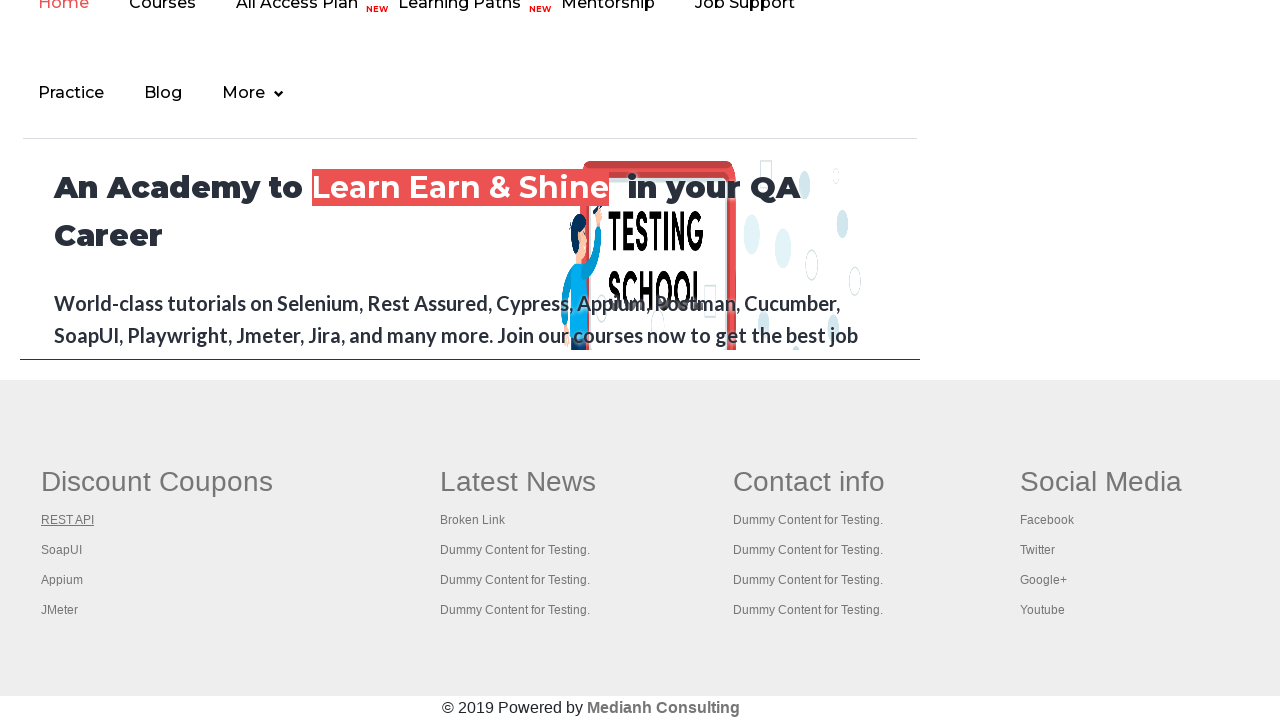

Verified new page loaded with title: REST API Tutorial
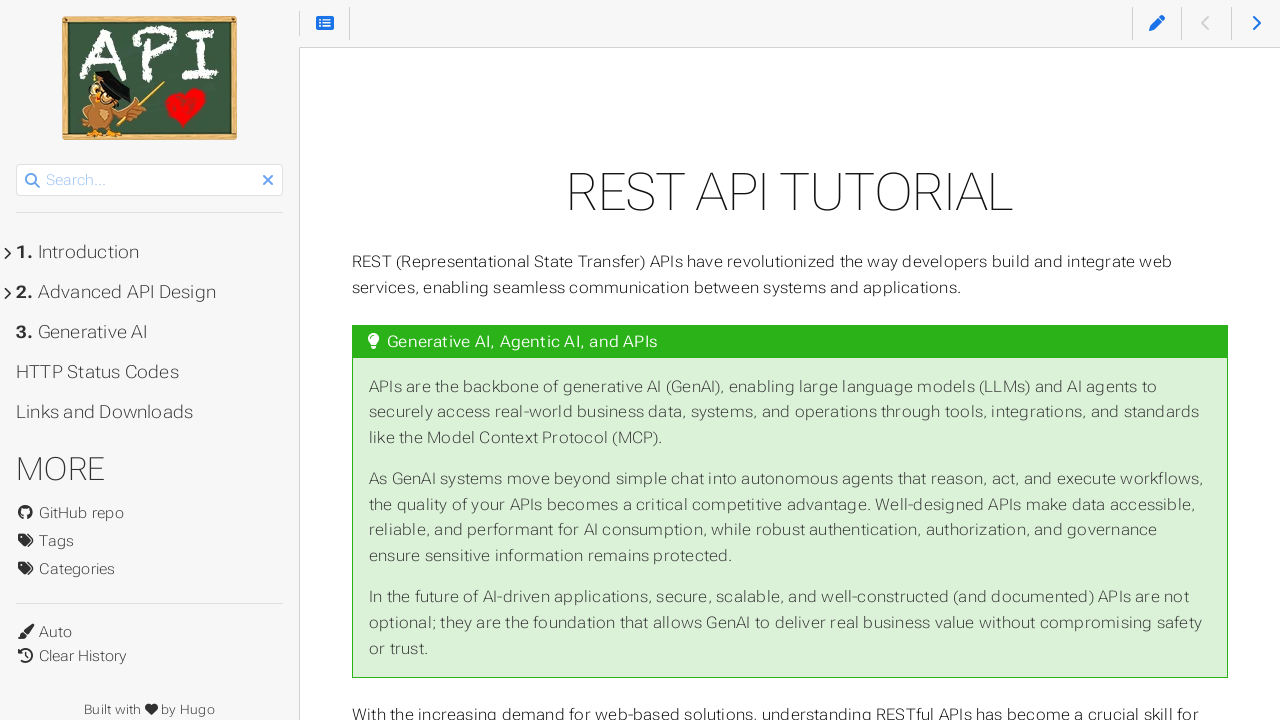

Opened footer link 2 in new tab using Ctrl+Click at (62, 550) on #gf-BIG >> xpath=//table/tbody/tr/td[1]/ul >> a >> nth=2
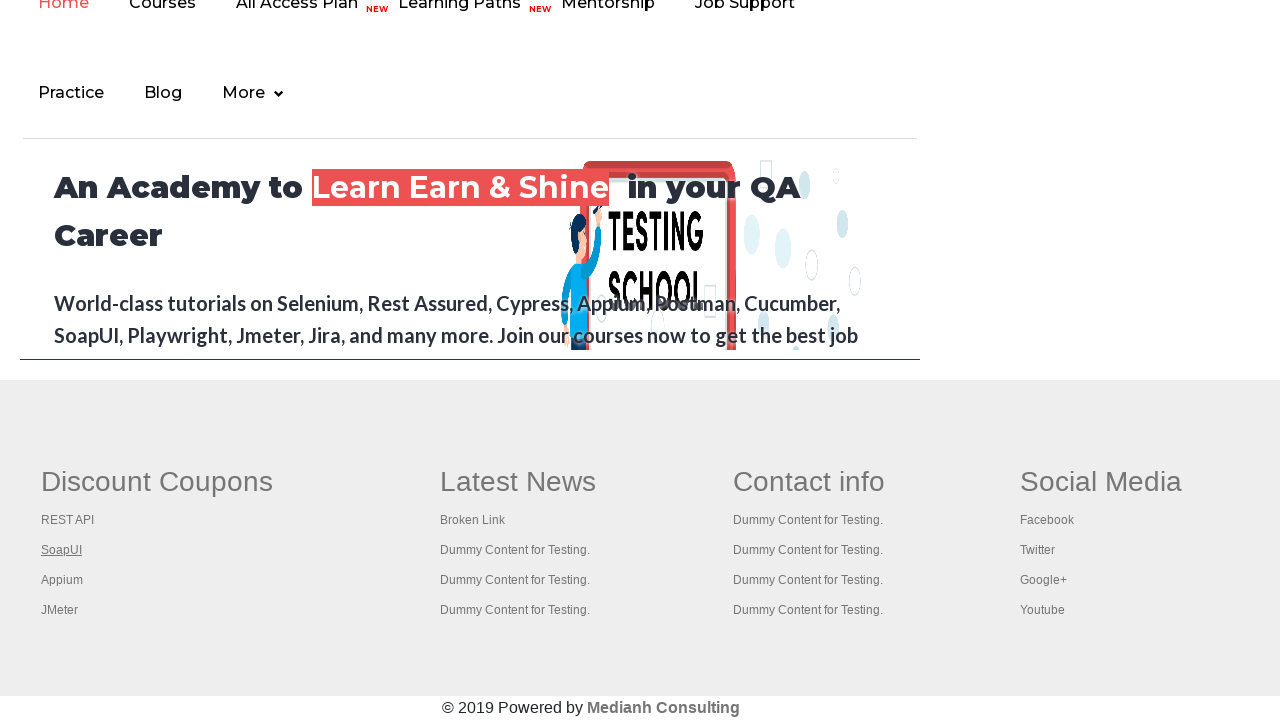

Verified new page loaded with title: The World’s Most Popular API Testing Tool | SoapUI
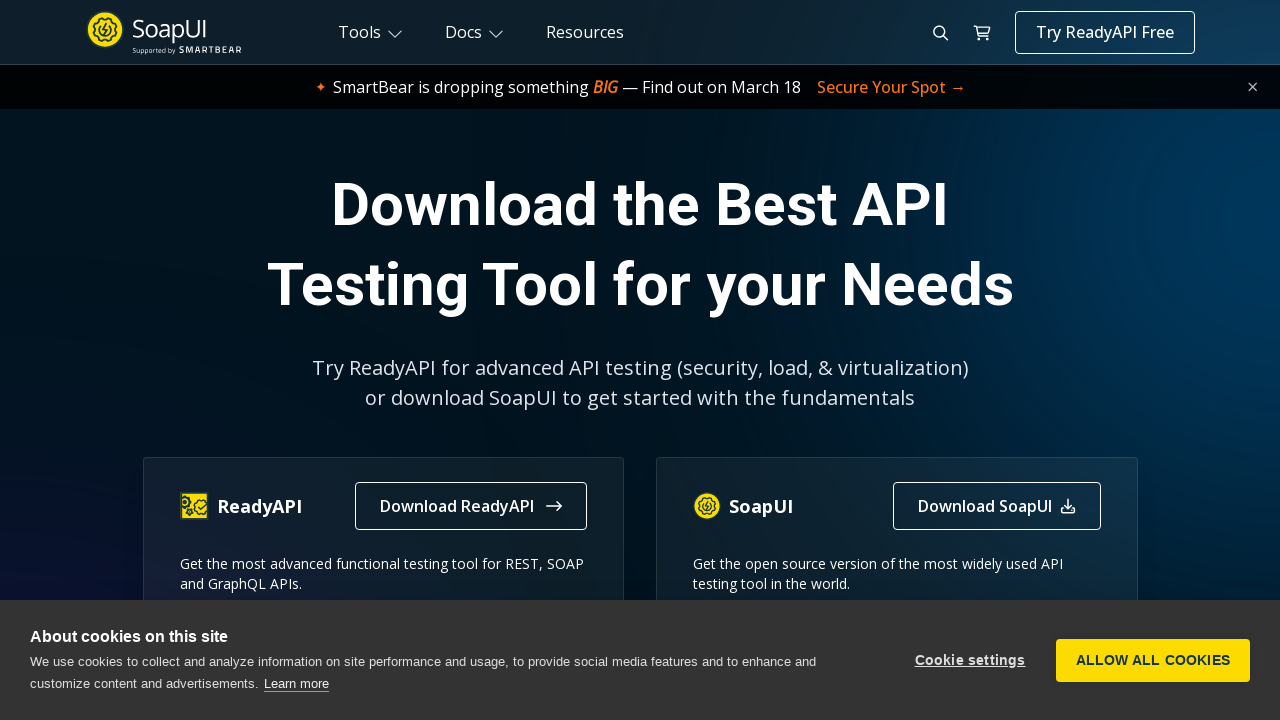

Opened footer link 3 in new tab using Ctrl+Click at (62, 580) on #gf-BIG >> xpath=//table/tbody/tr/td[1]/ul >> a >> nth=3
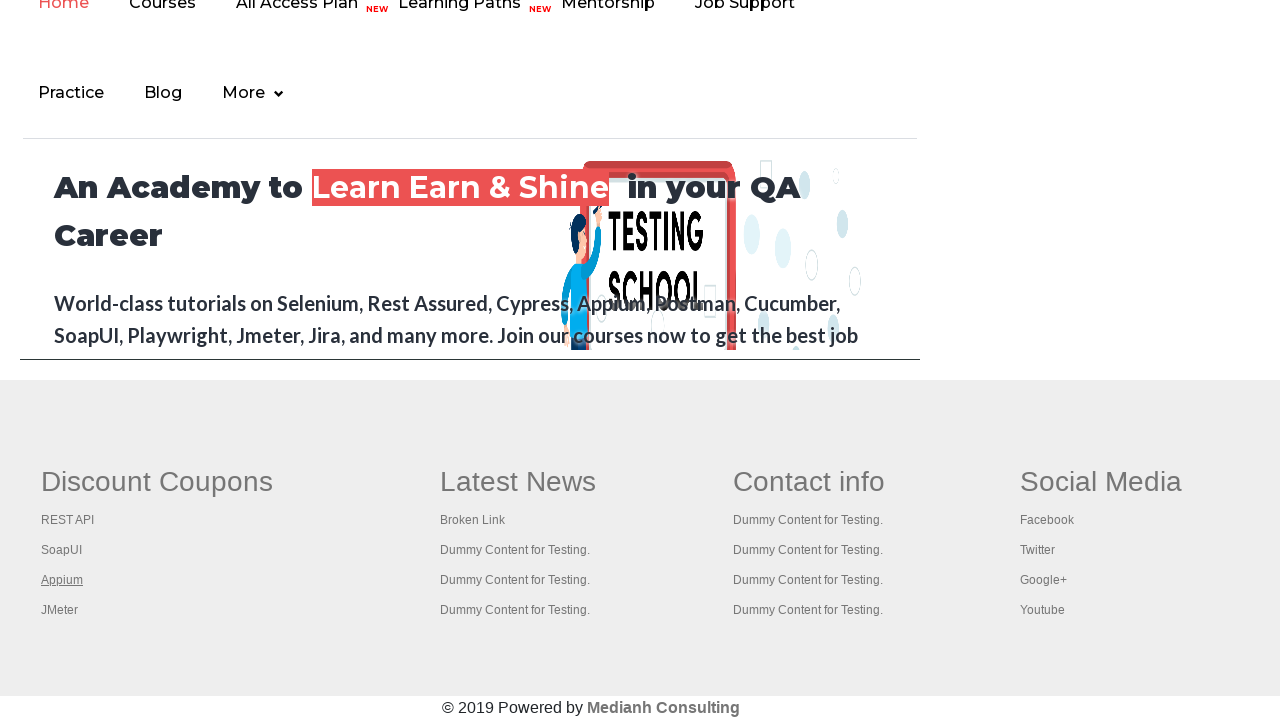

Verified new page loaded with title: Appium tutorial for Mobile Apps testing | RahulShetty Academy | Rahul
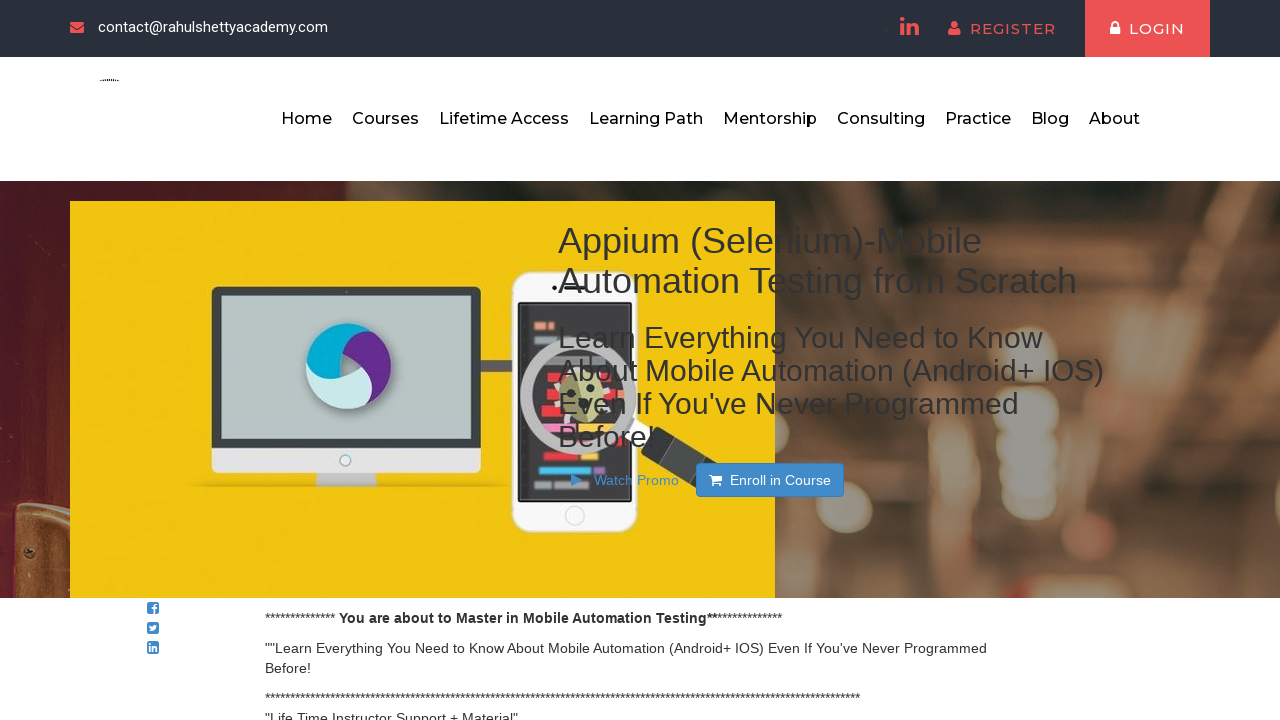

Opened footer link 4 in new tab using Ctrl+Click at (60, 610) on #gf-BIG >> xpath=//table/tbody/tr/td[1]/ul >> a >> nth=4
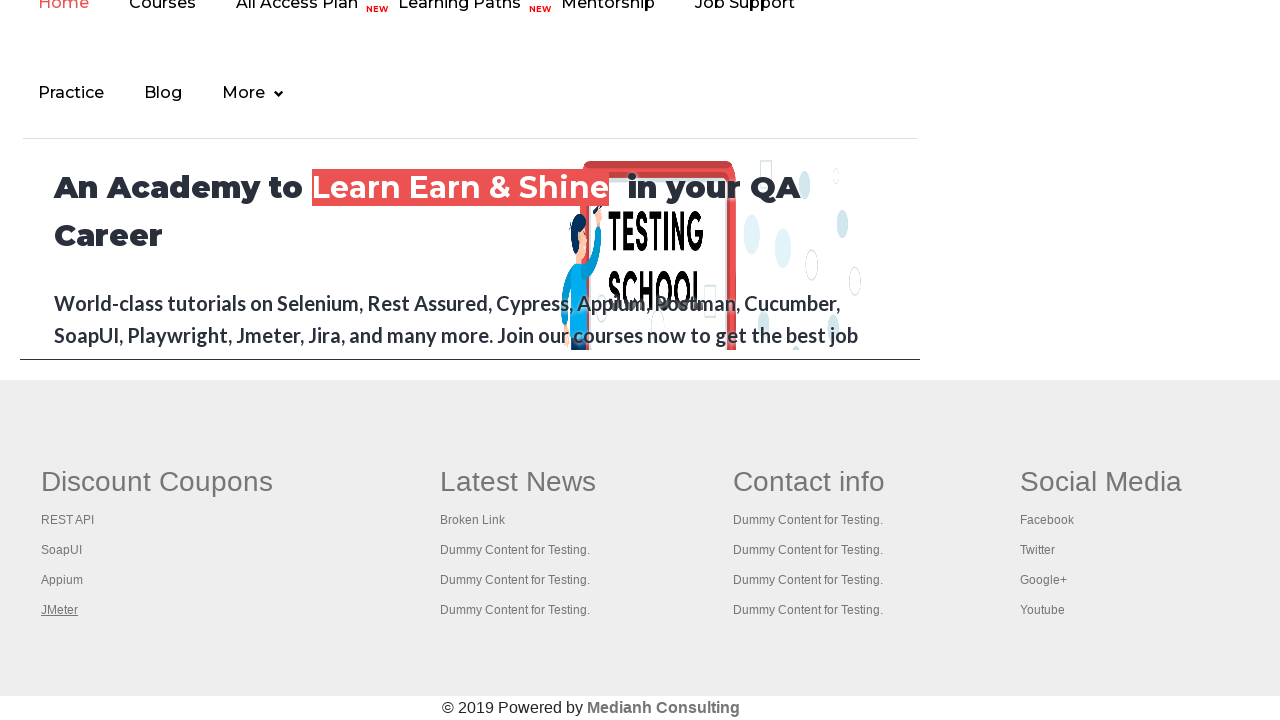

Verified new page loaded with title: Apache JMeter - Apache JMeter™
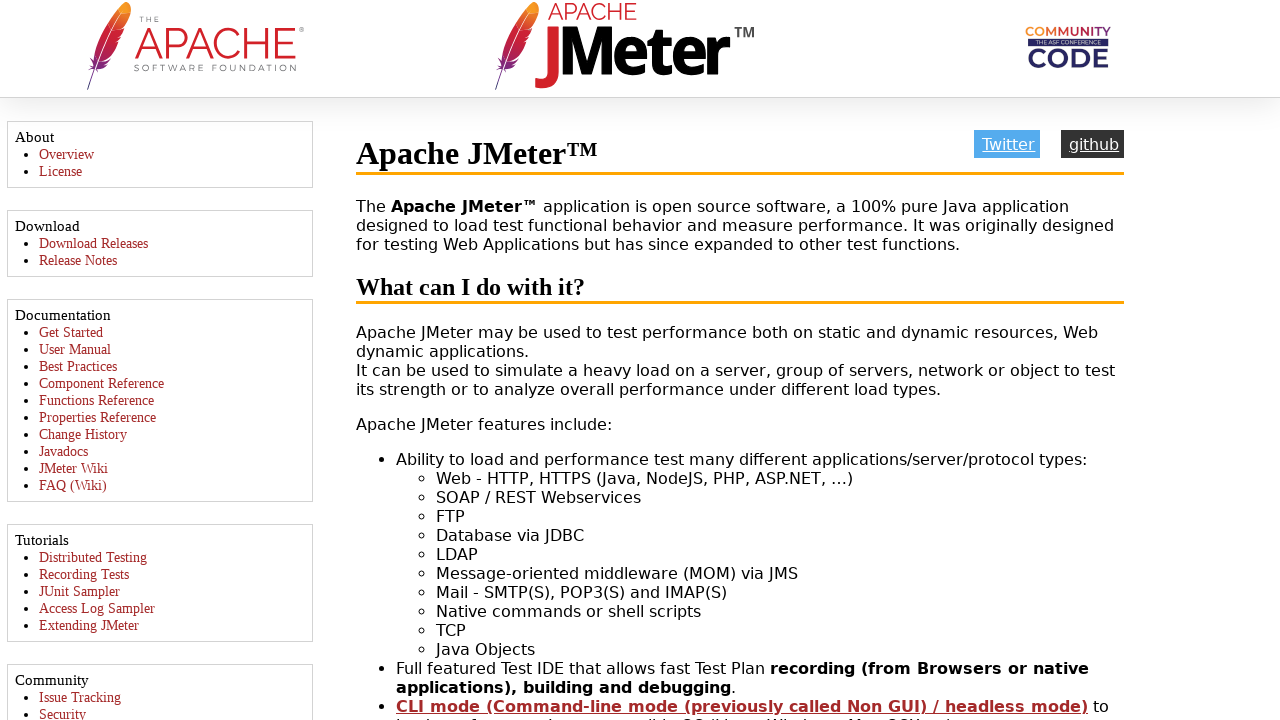

Verified original page title: Practice Page
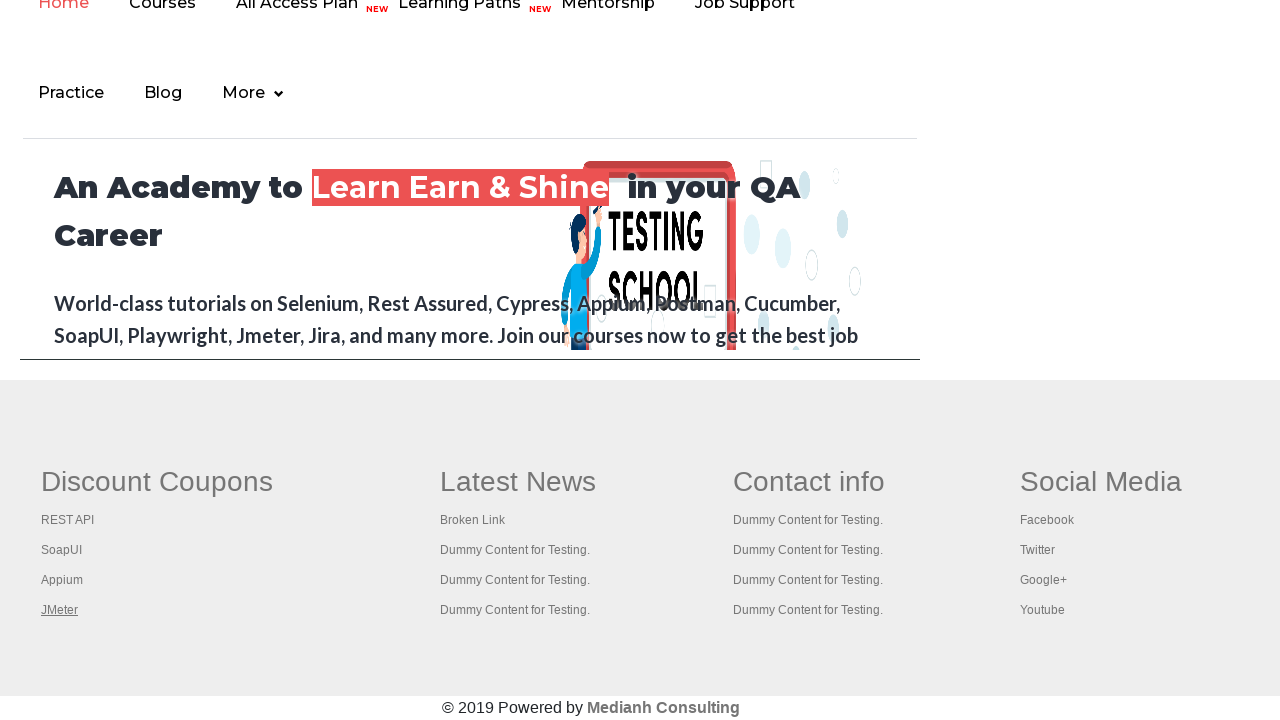

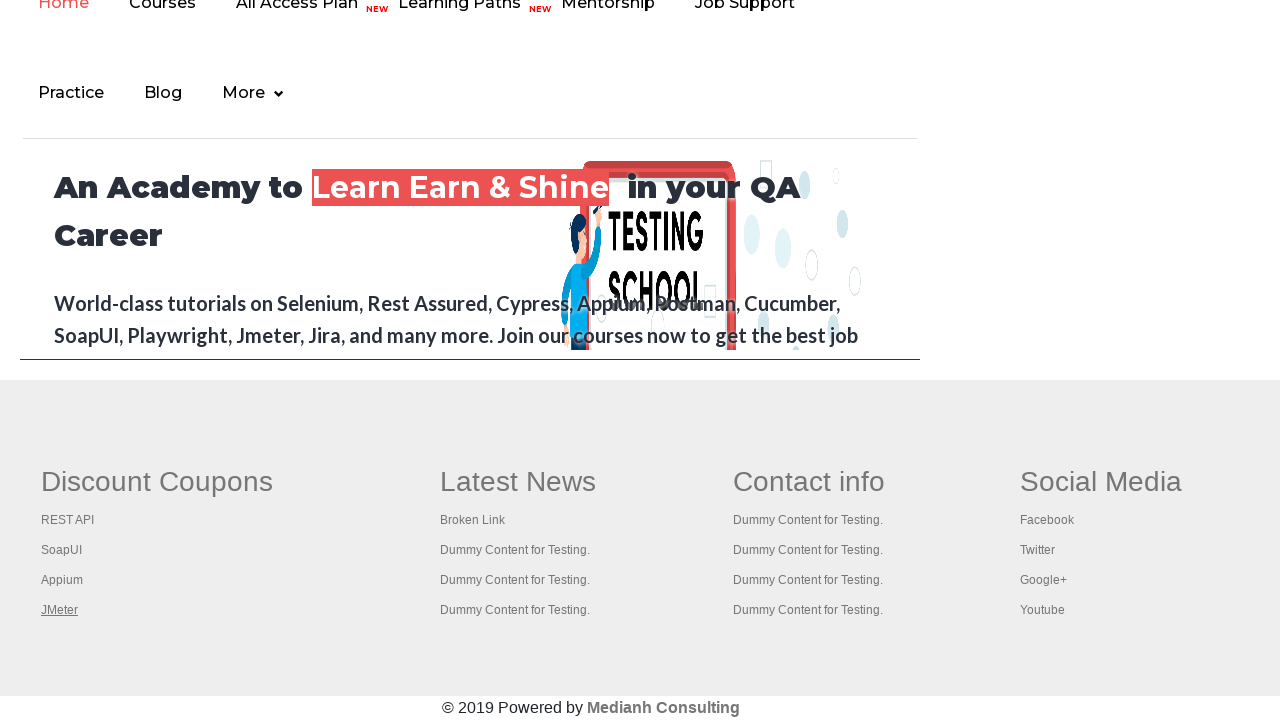